Navigates to a dropdown practice page. The script only navigates to the page without performing any additional actions.

Starting URL: https://rahulshettyacademy.com/dropdownsPractise/

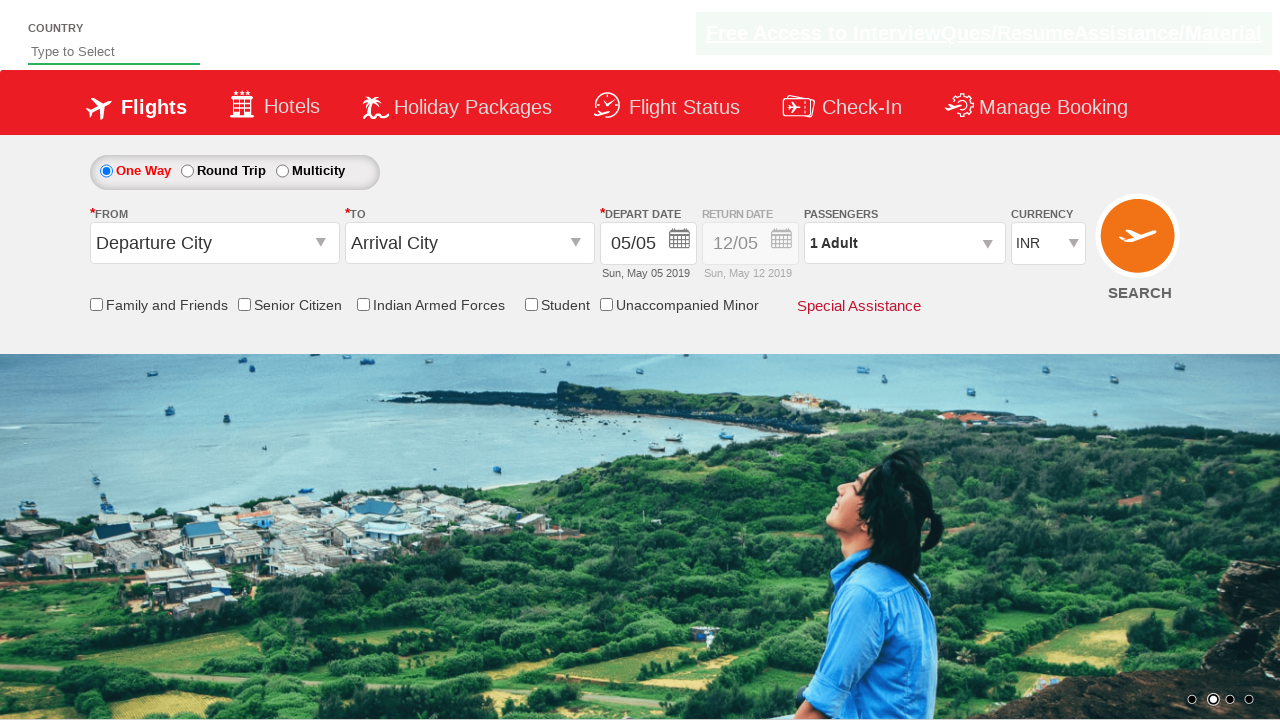

Waited for page to fully load (DOM content loaded)
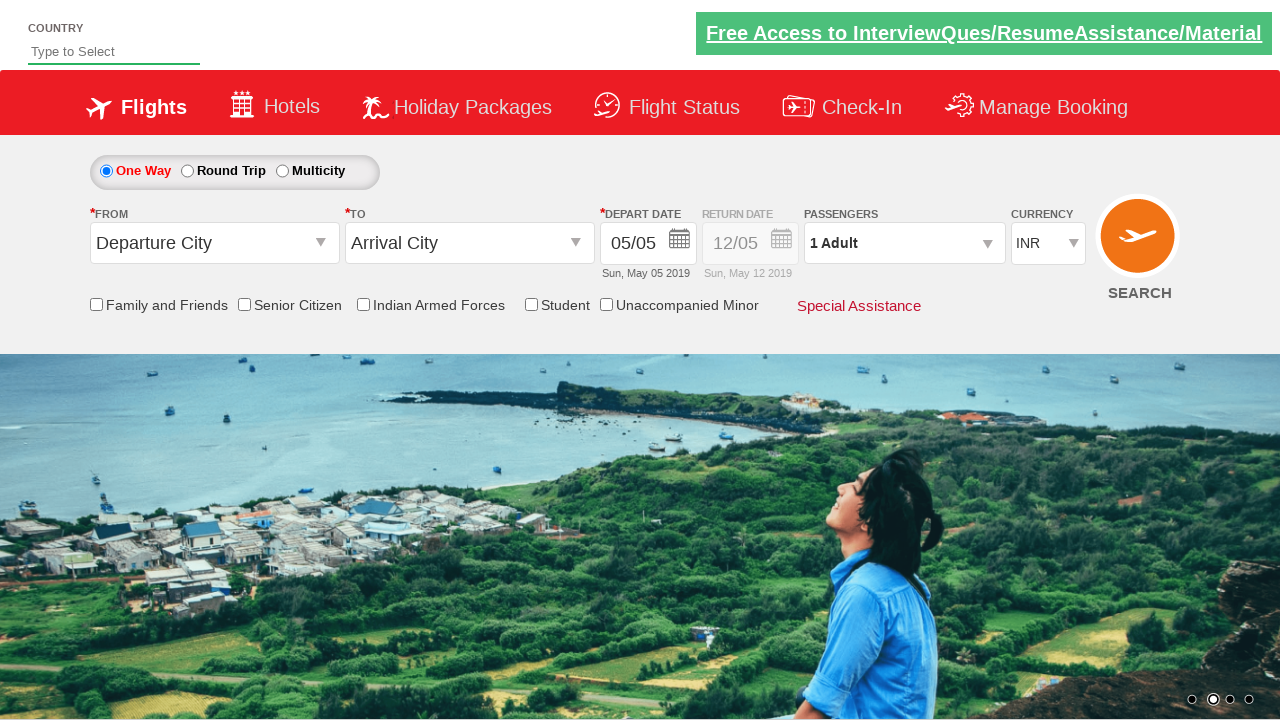

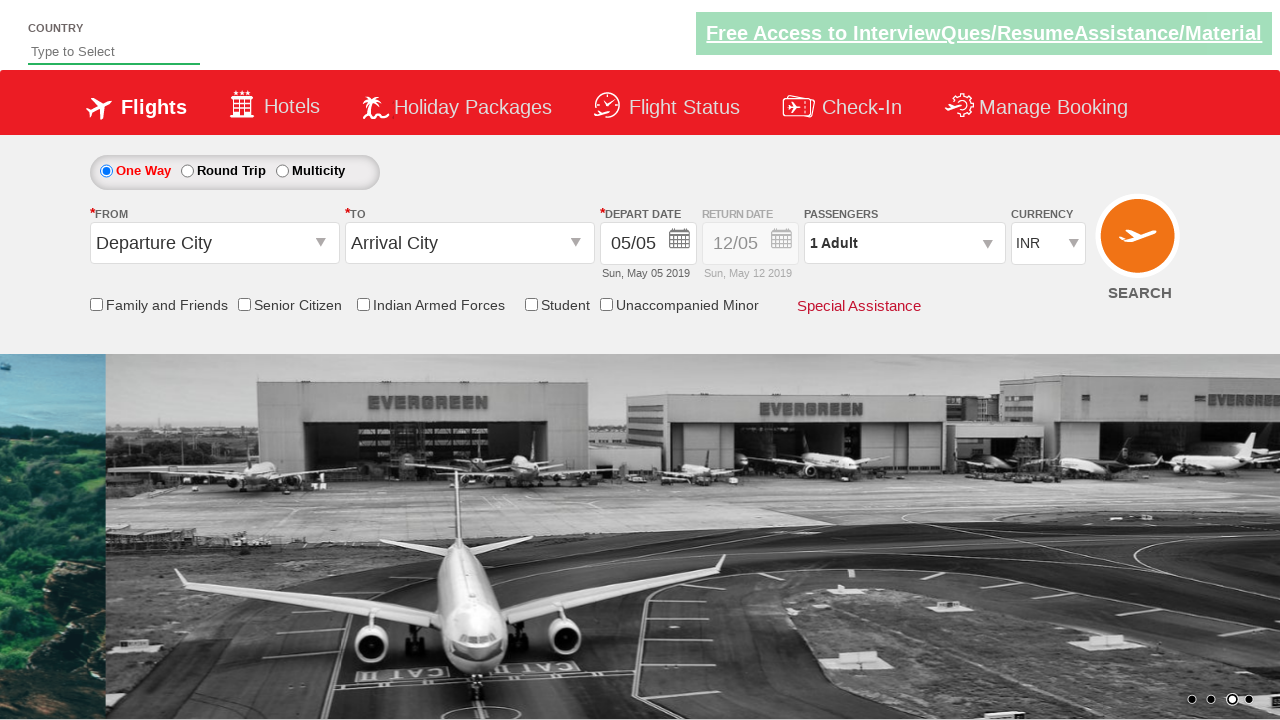